Tests alert functionality by typing a name, clicking alert button, then clicking confirm button

Starting URL: https://rahulshettyacademy.com/AutomationPractice/

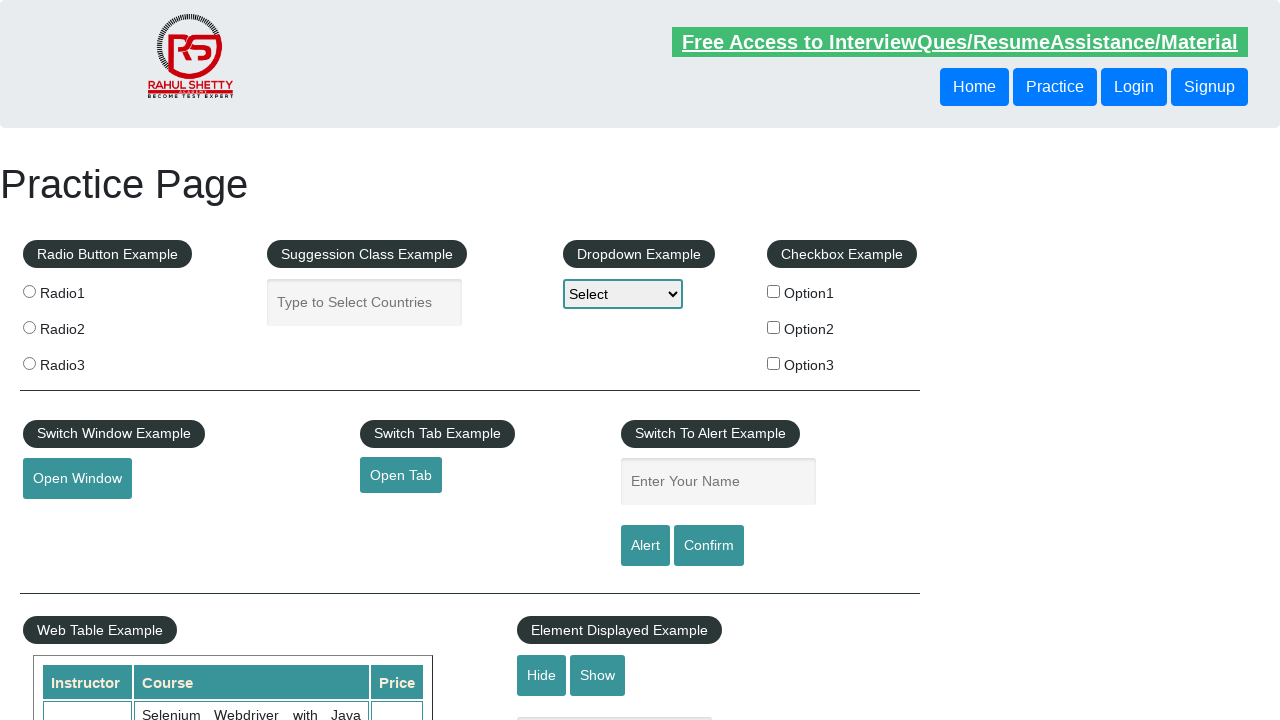

Waited for Switch To Alert Example legend to load
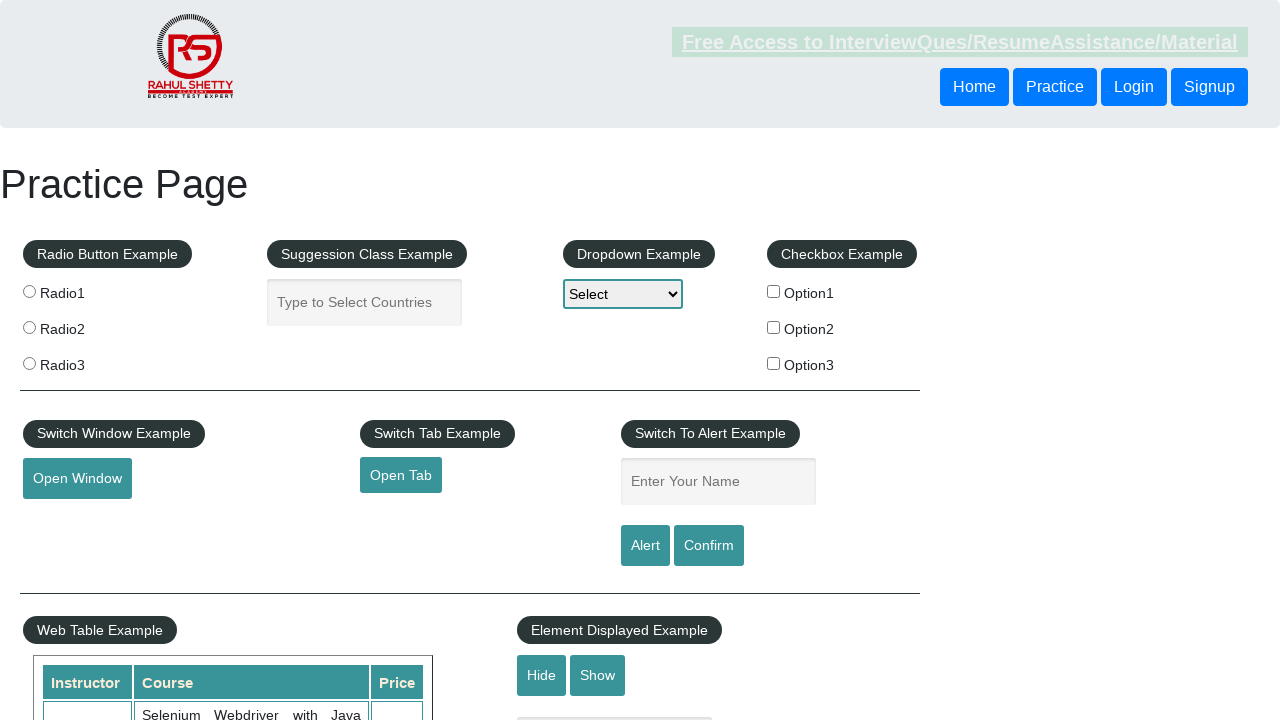

Typed 'Mitul Das' into the name input field on #name
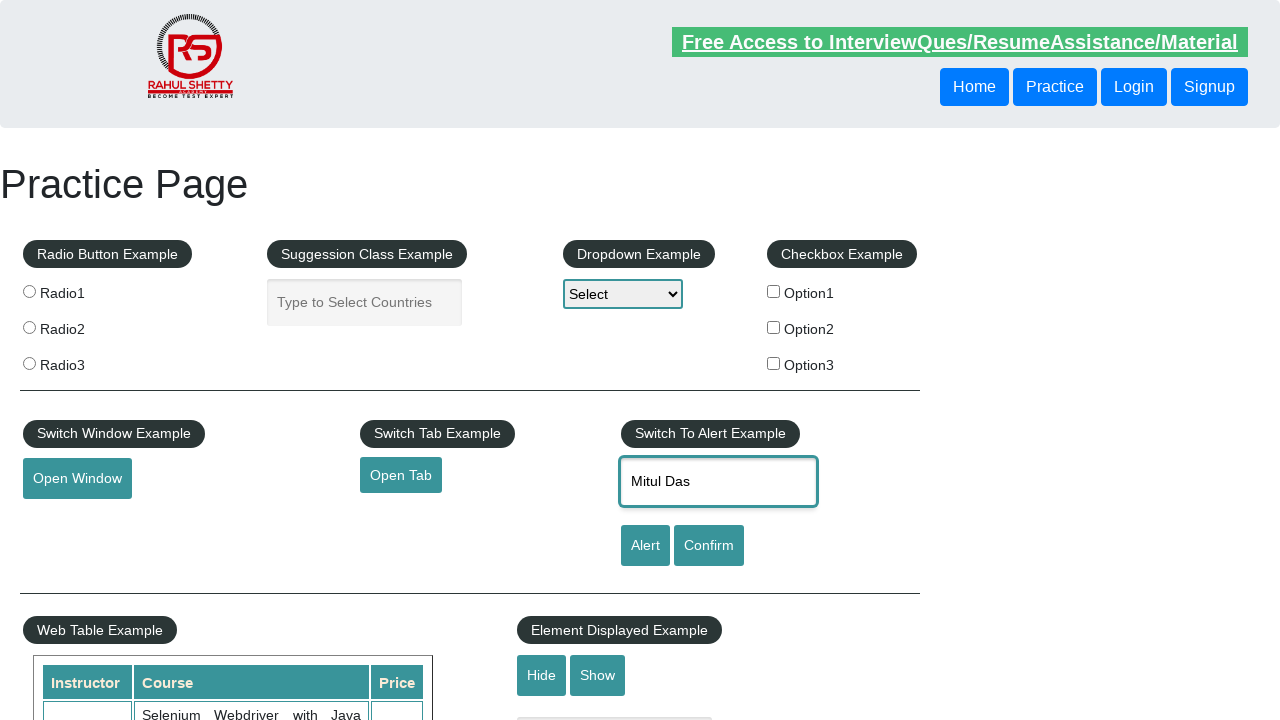

Clicked the Alert button and auto-dismissed the alert at (645, 546) on #alertbtn
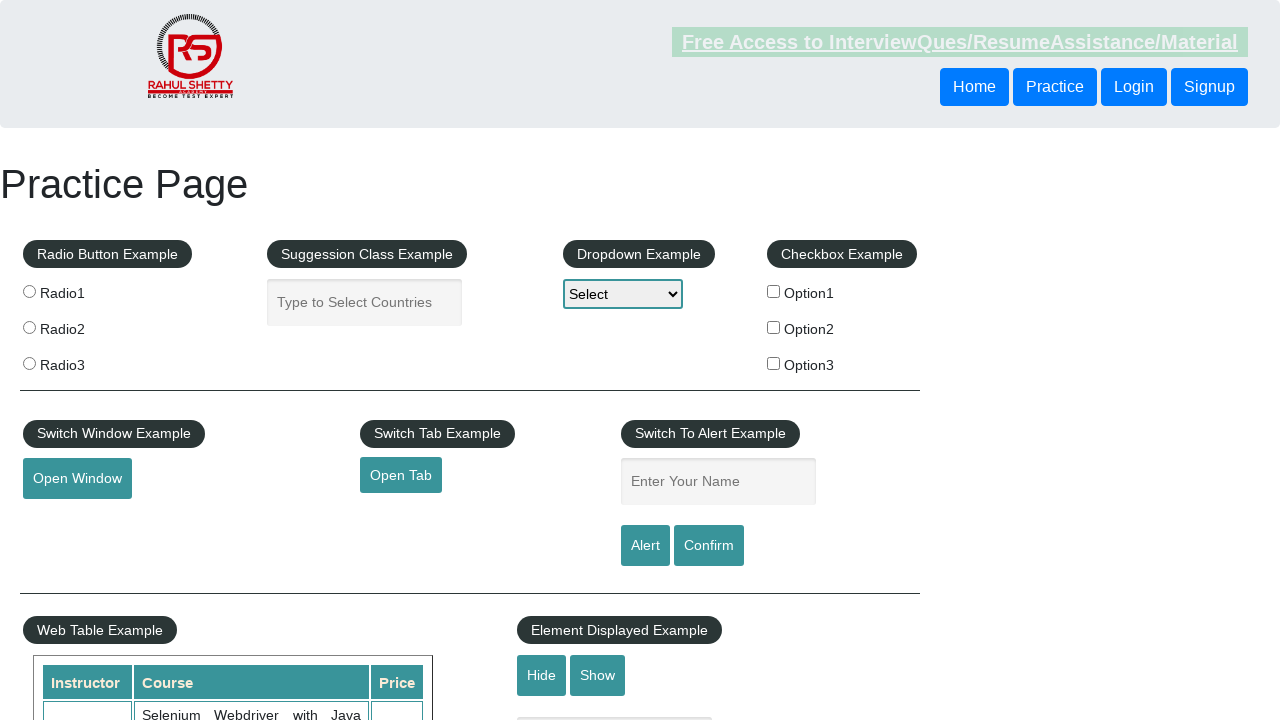

Clicked the Confirm button to test alert confirmation functionality at (709, 546) on #confirmbtn
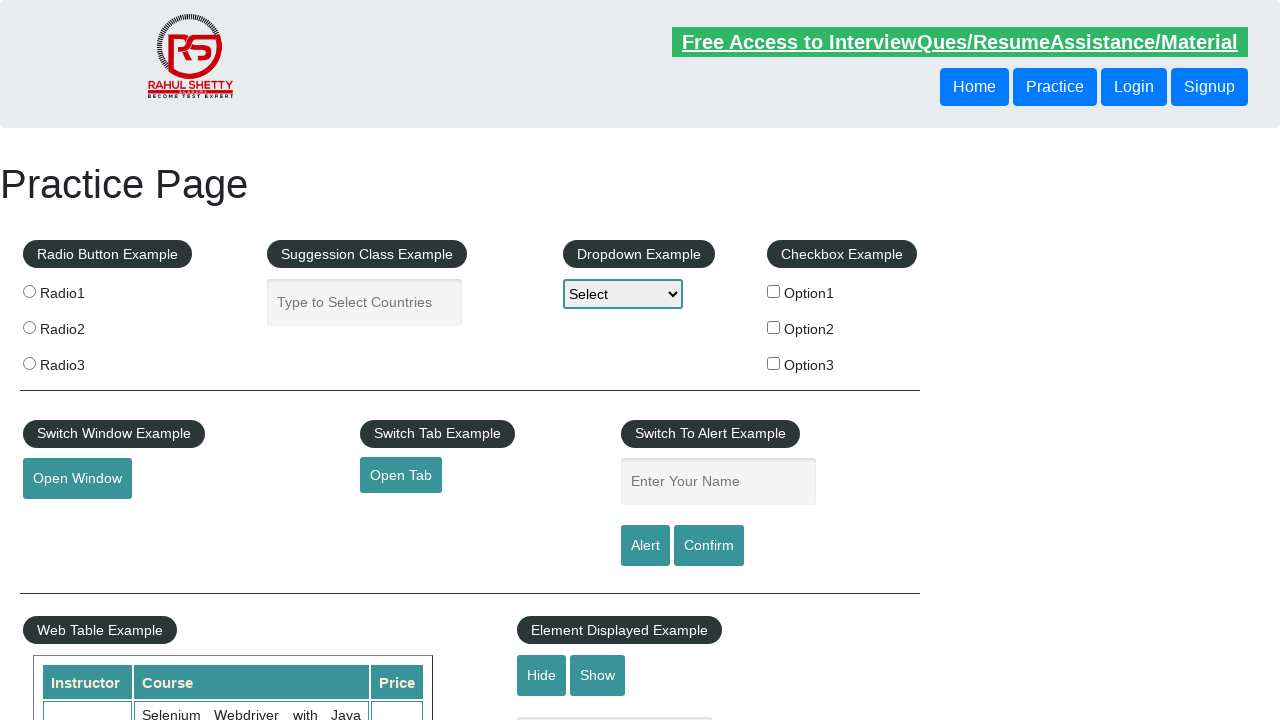

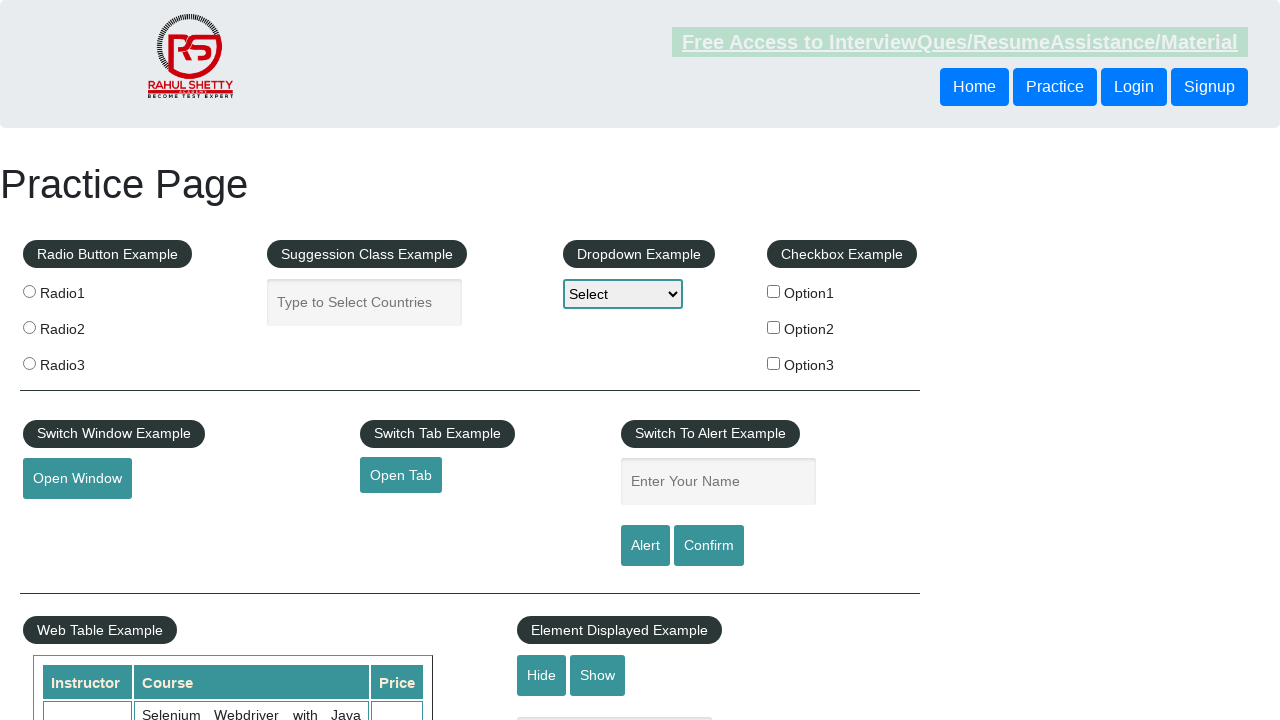